Solves a math problem by extracting a value from an element attribute, calculating the result, and submitting a form with checkboxes

Starting URL: http://suninjuly.github.io/get_attribute.html

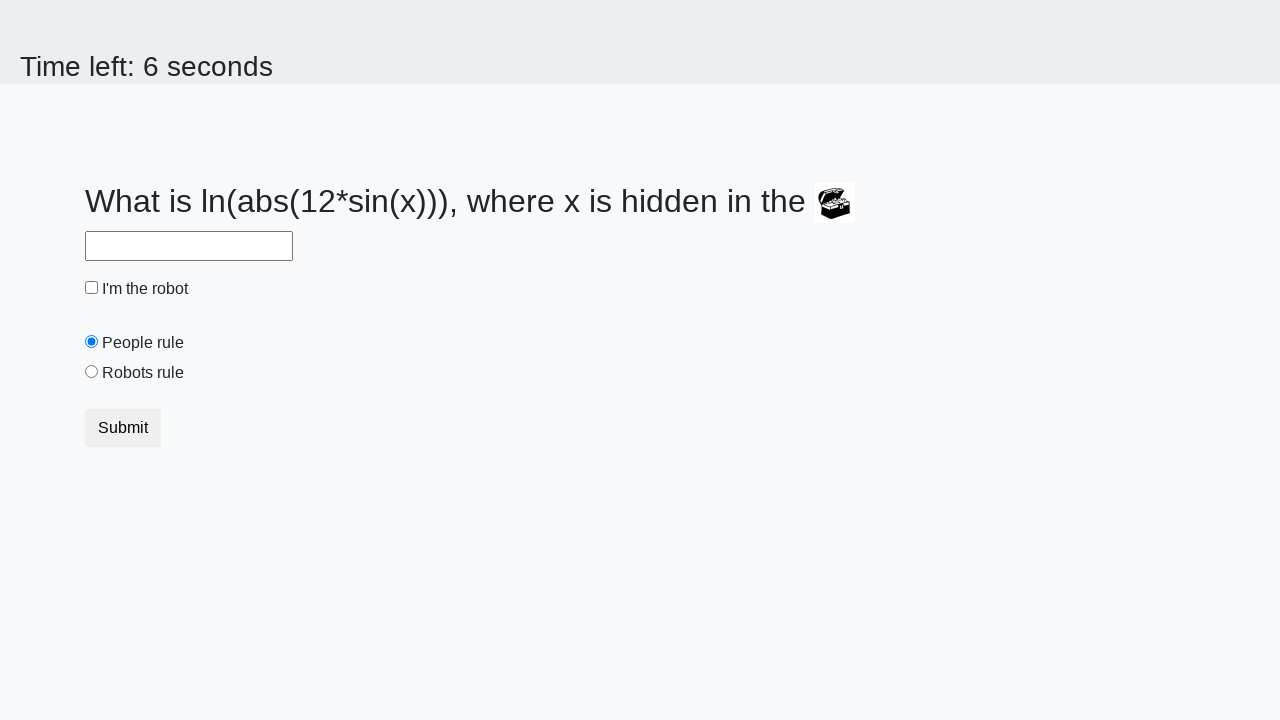

Extracted valuex attribute from treasure element
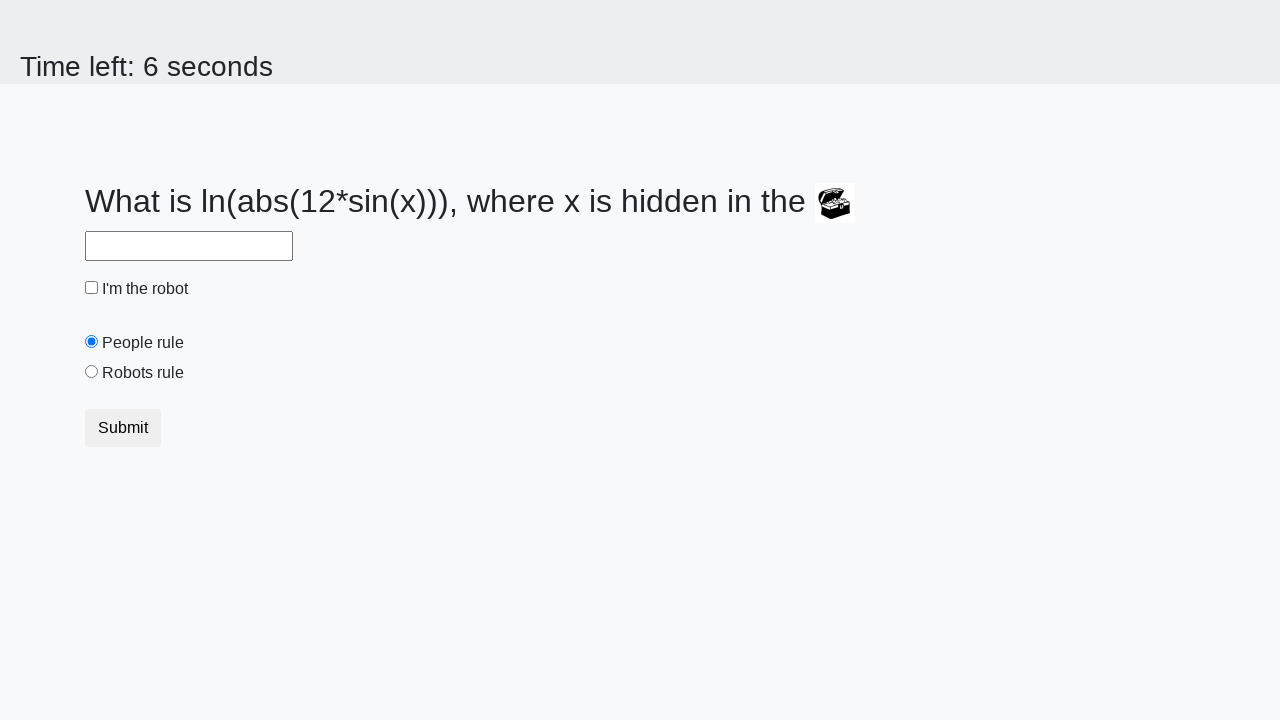

Filled answer field with calculated math result on #answer
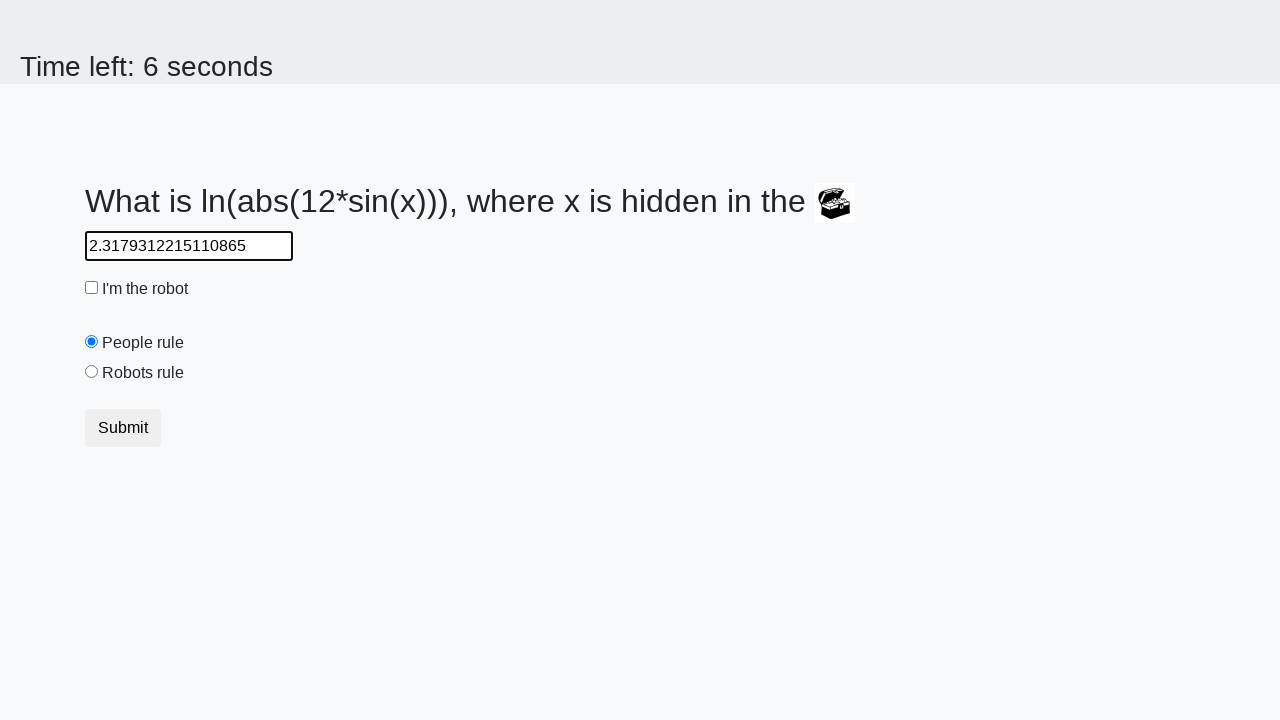

Clicked robot checkbox at (92, 288) on #robotCheckbox
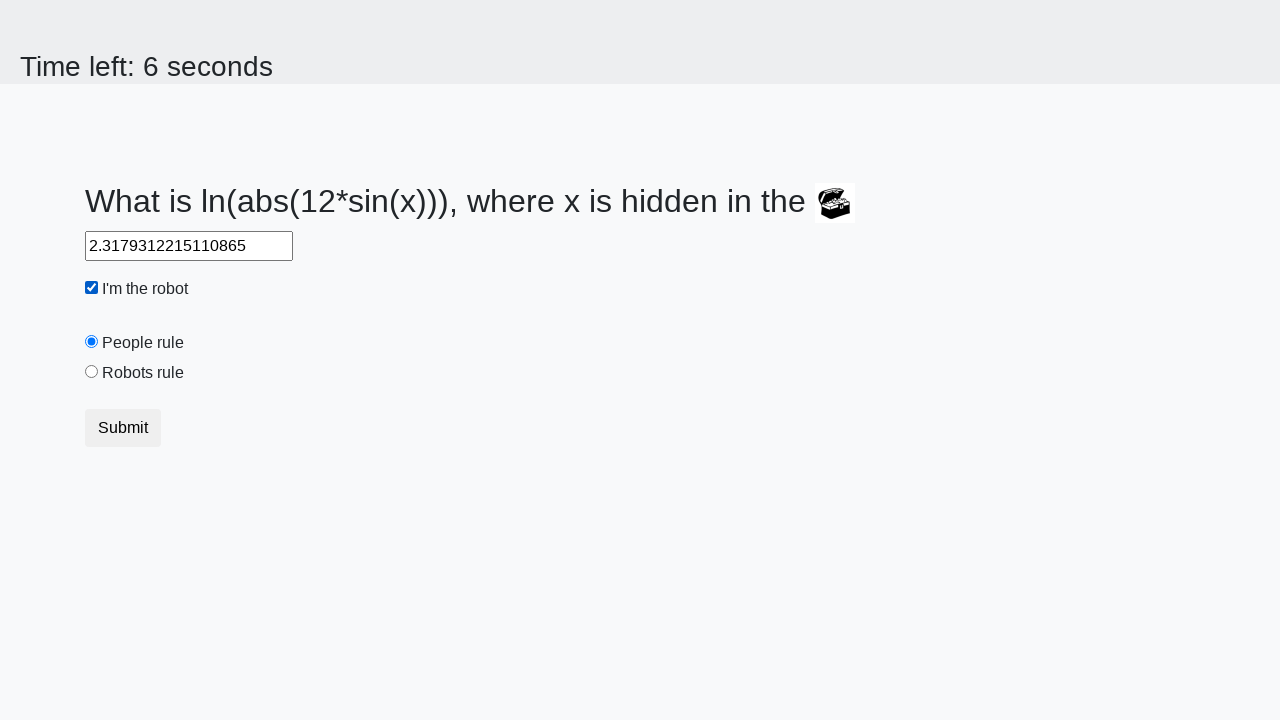

Clicked robots rule radio button at (92, 372) on #robotsRule
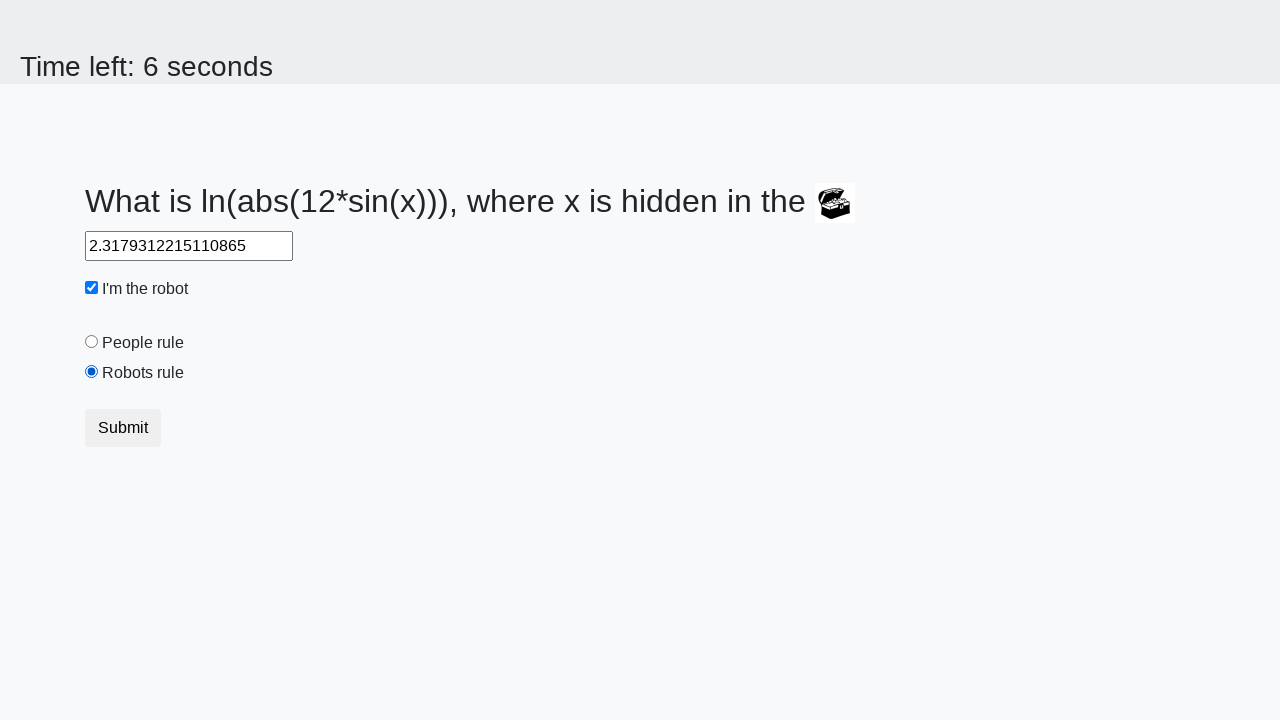

Submitted form by clicking submit button at (123, 428) on .btn
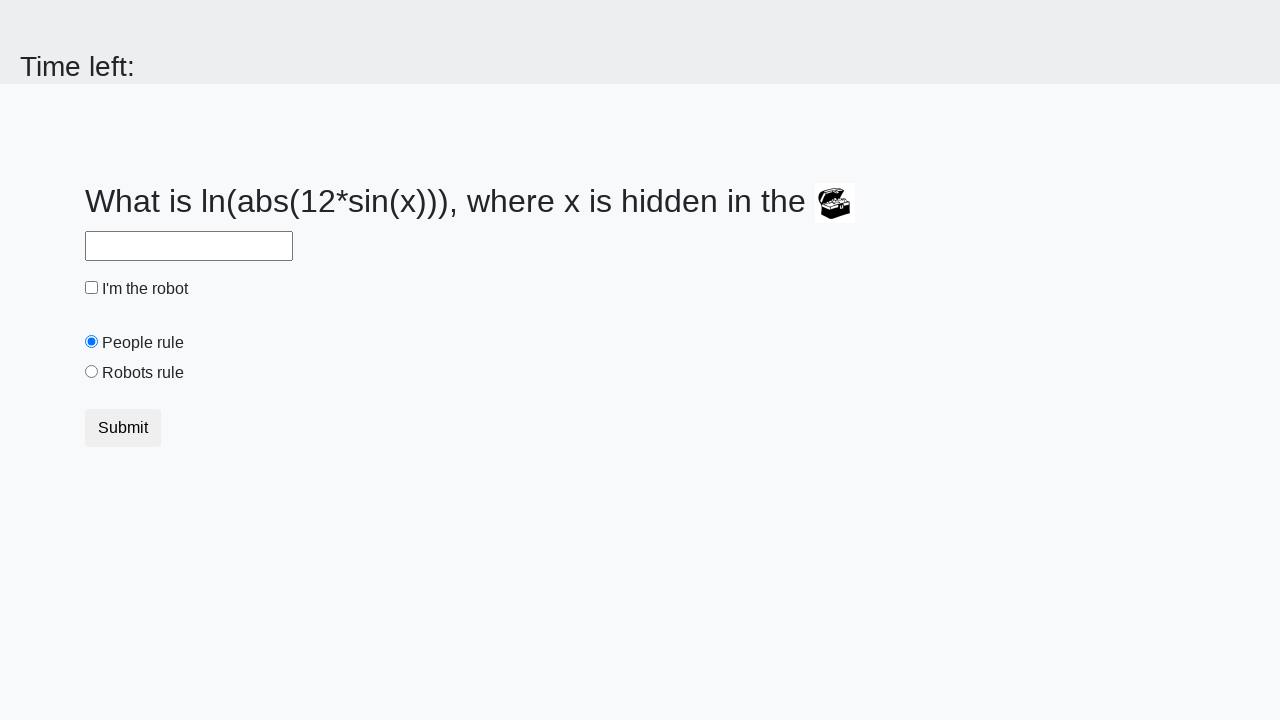

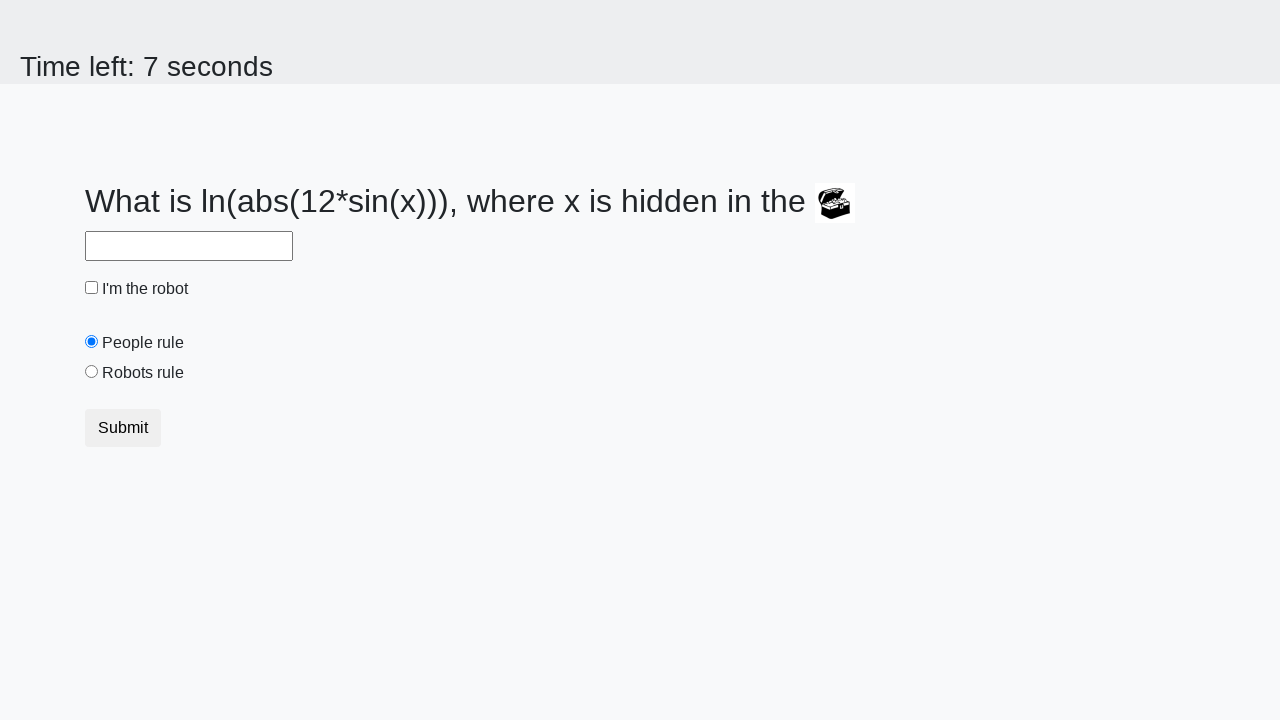